Tests radio button functionality on DemoQA by navigating to the radio button page, selecting different radio options (Yes, Impressive), verifying the selections are reflected in the UI, and checking the disabled state of the "No" radio button.

Starting URL: https://demoqa.com/links

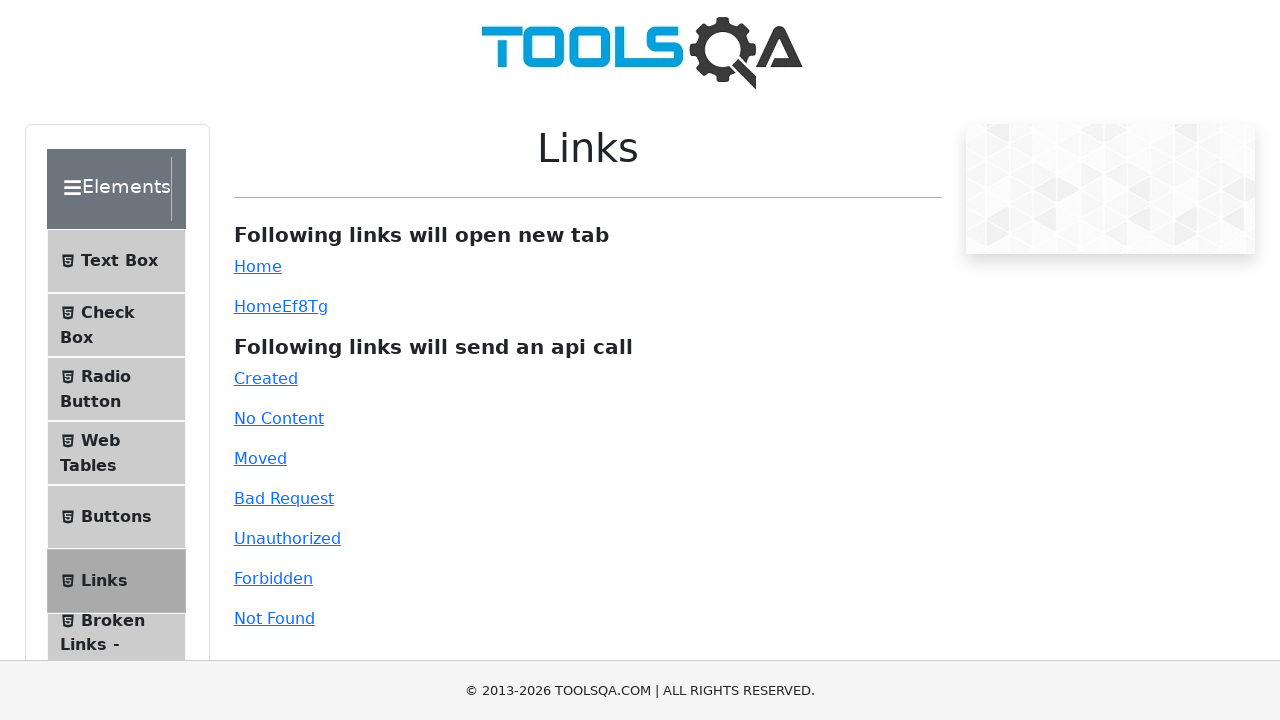

Clicked 'Radio Button' link in sidebar to navigate to radio button page at (106, 376) on xpath=//span[text()='Radio Button']
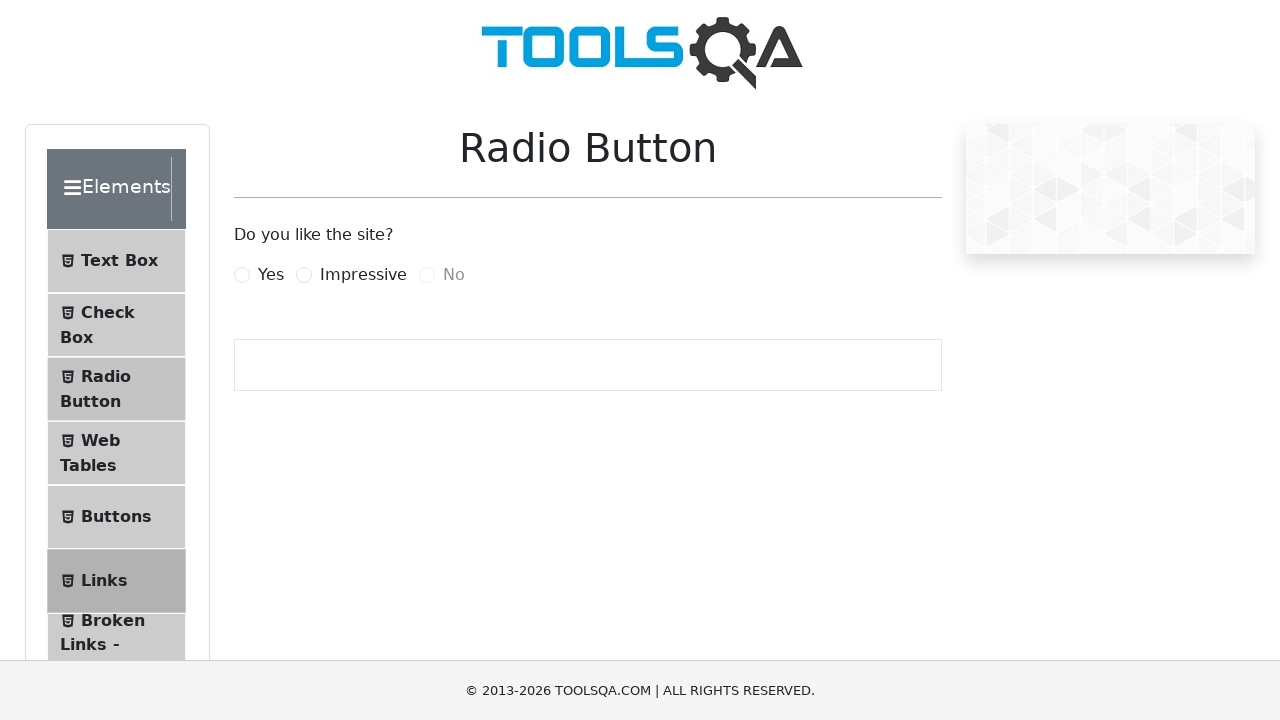

Navigated to radio button page at https://demoqa.com/radio-button
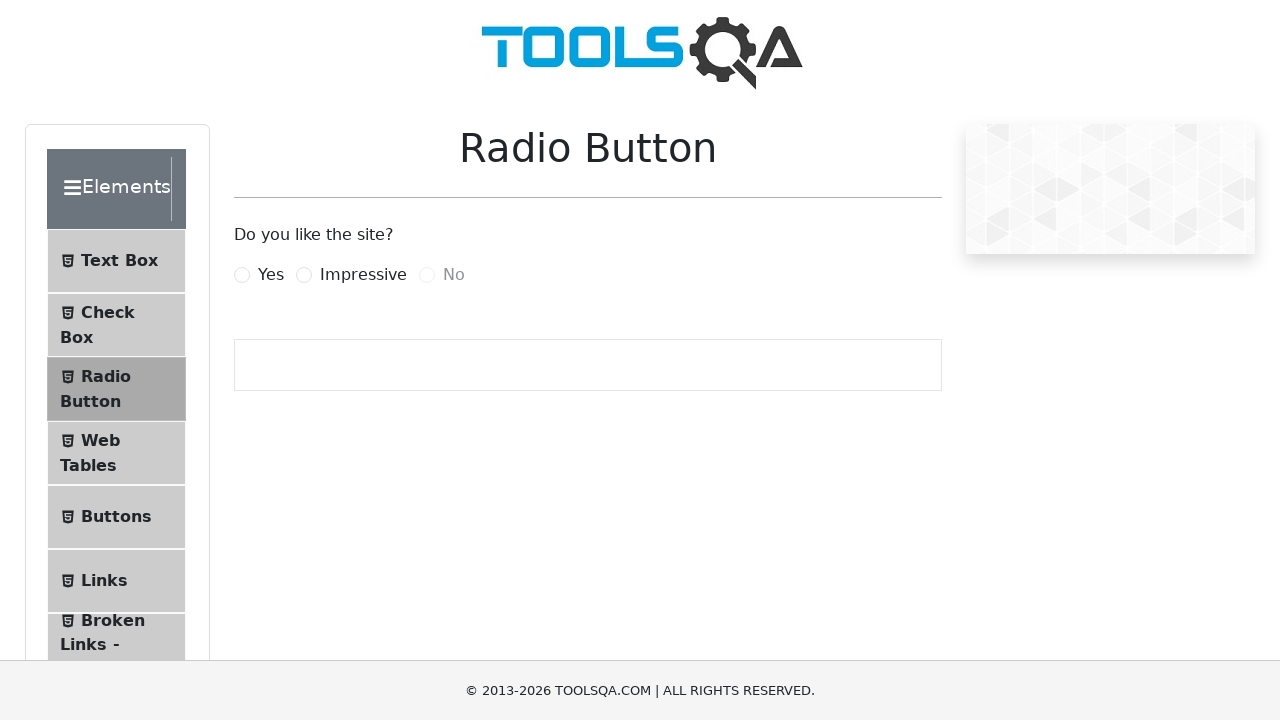

Clicked 'Yes' radio button at (271, 275) on xpath=//label[@for='yesRadio']
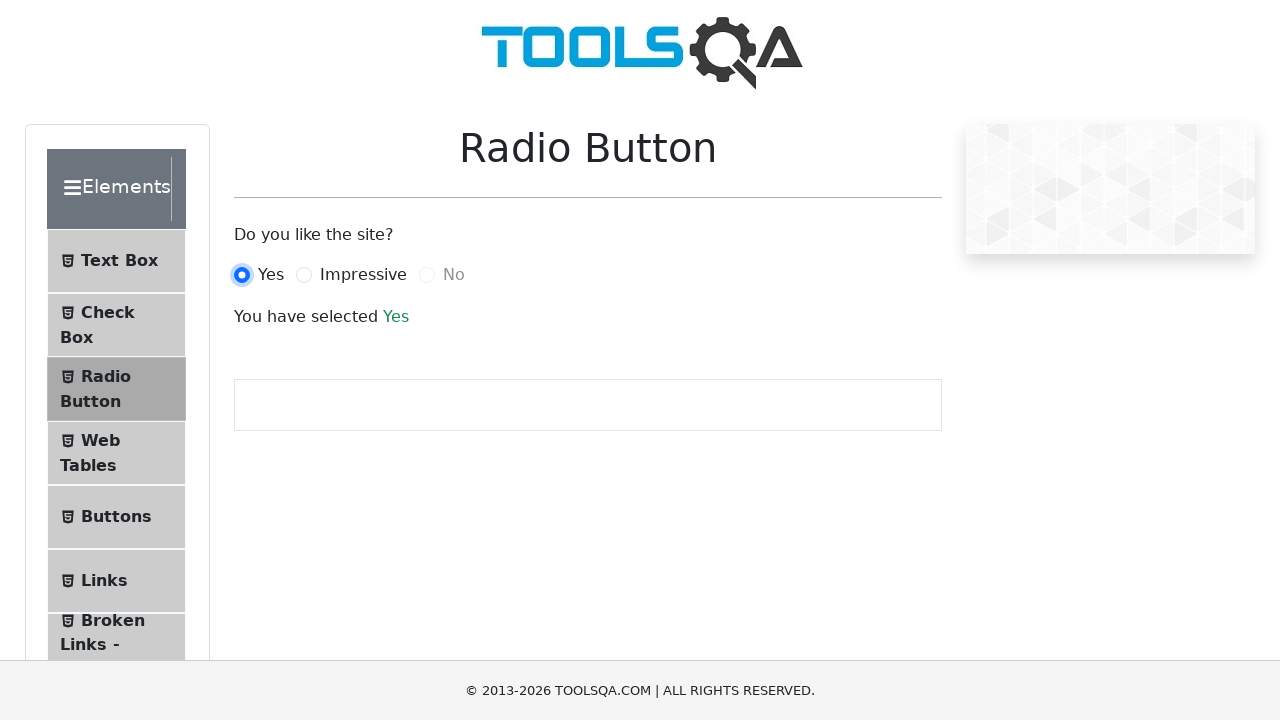

Verified 'Yes' is displayed as selected in success message
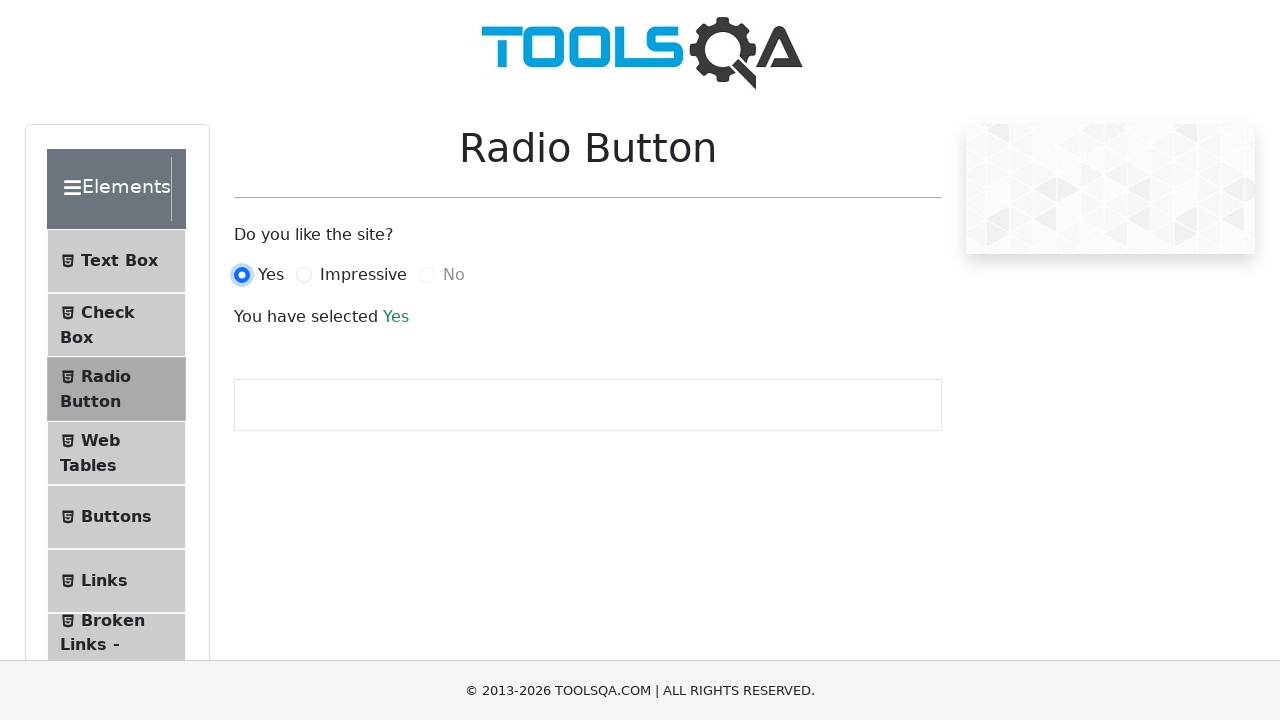

Clicked 'Impressive' radio button at (363, 275) on xpath=//label[@for='impressiveRadio']
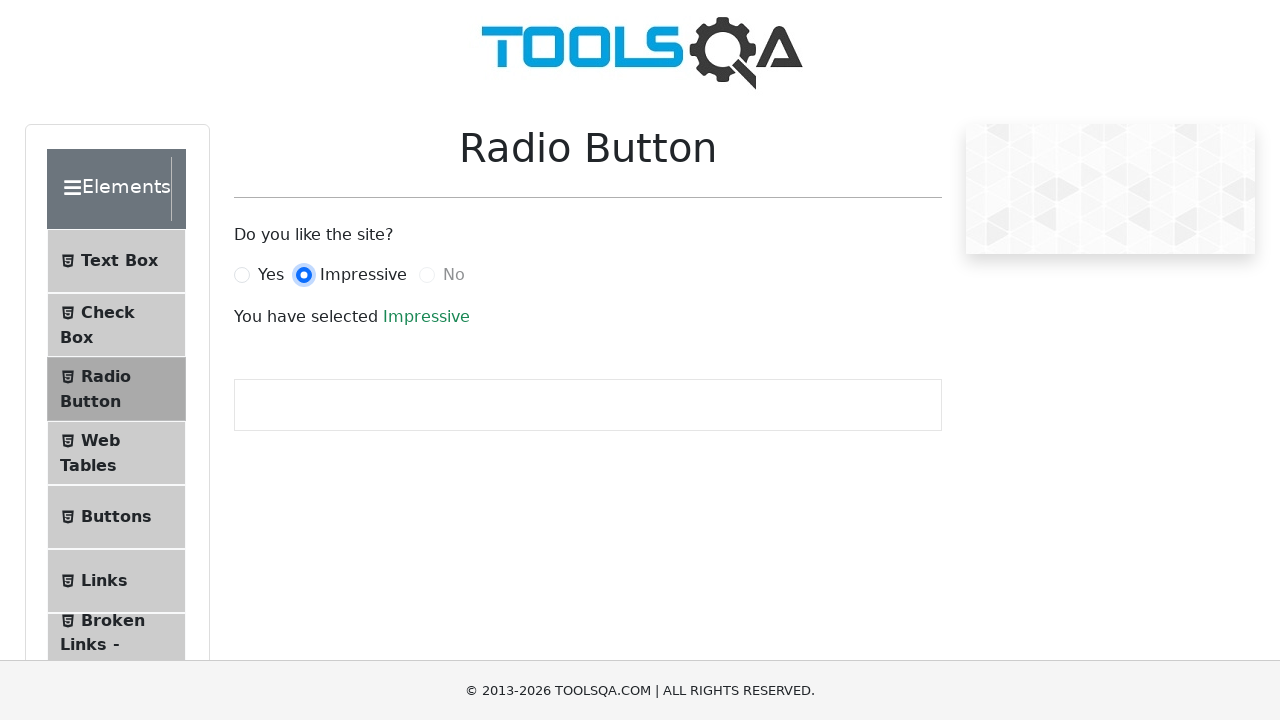

Verified 'Impressive' is displayed as selected in success message
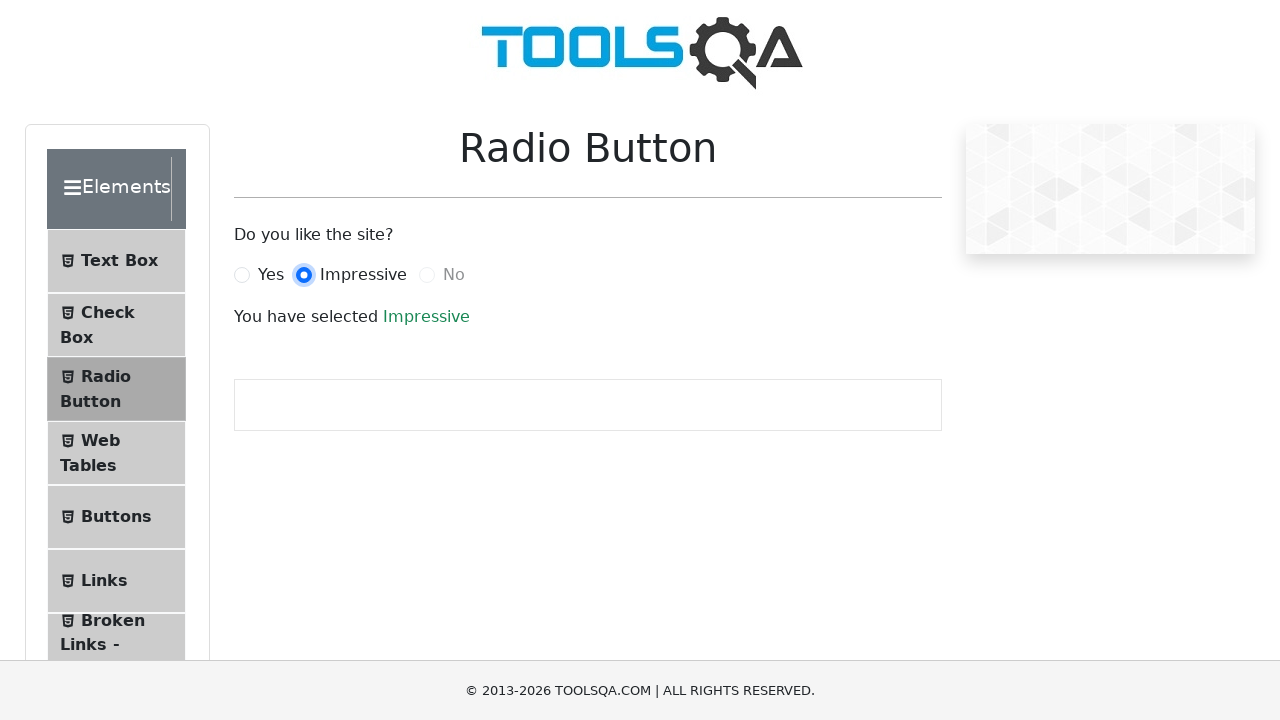

Checked if 'No' radio button is disabled
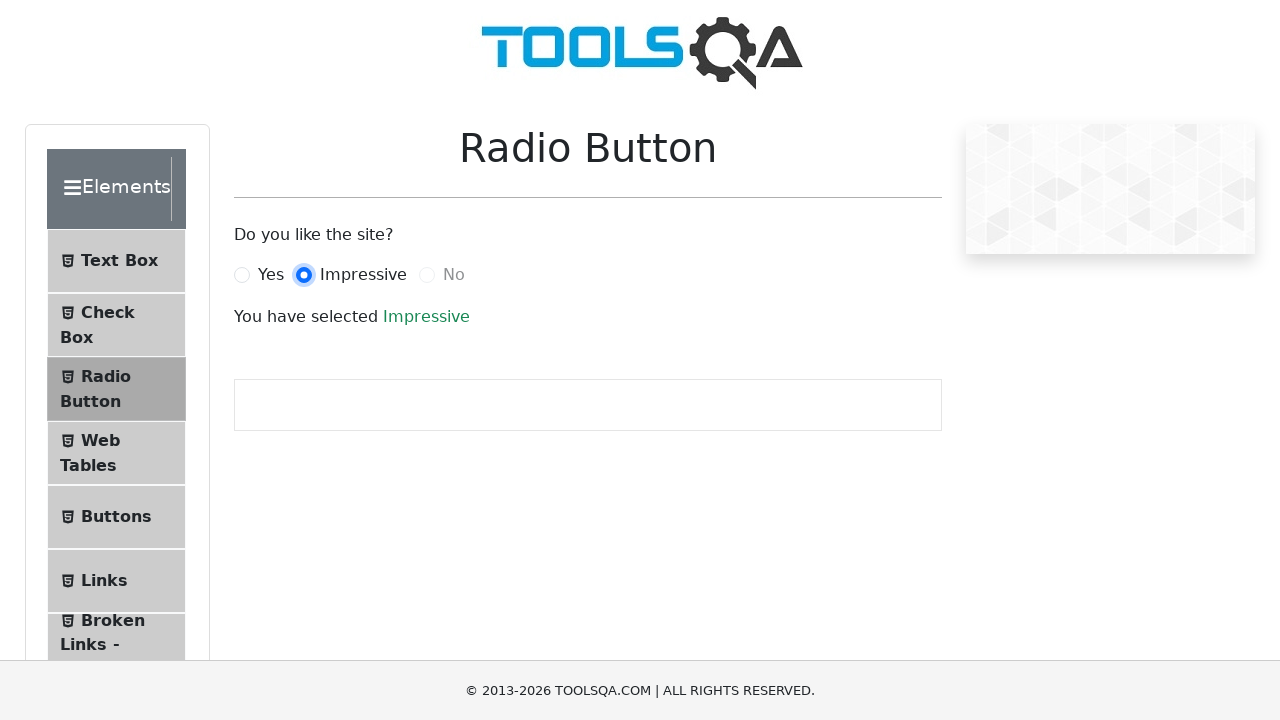

'No' radio button is disabled
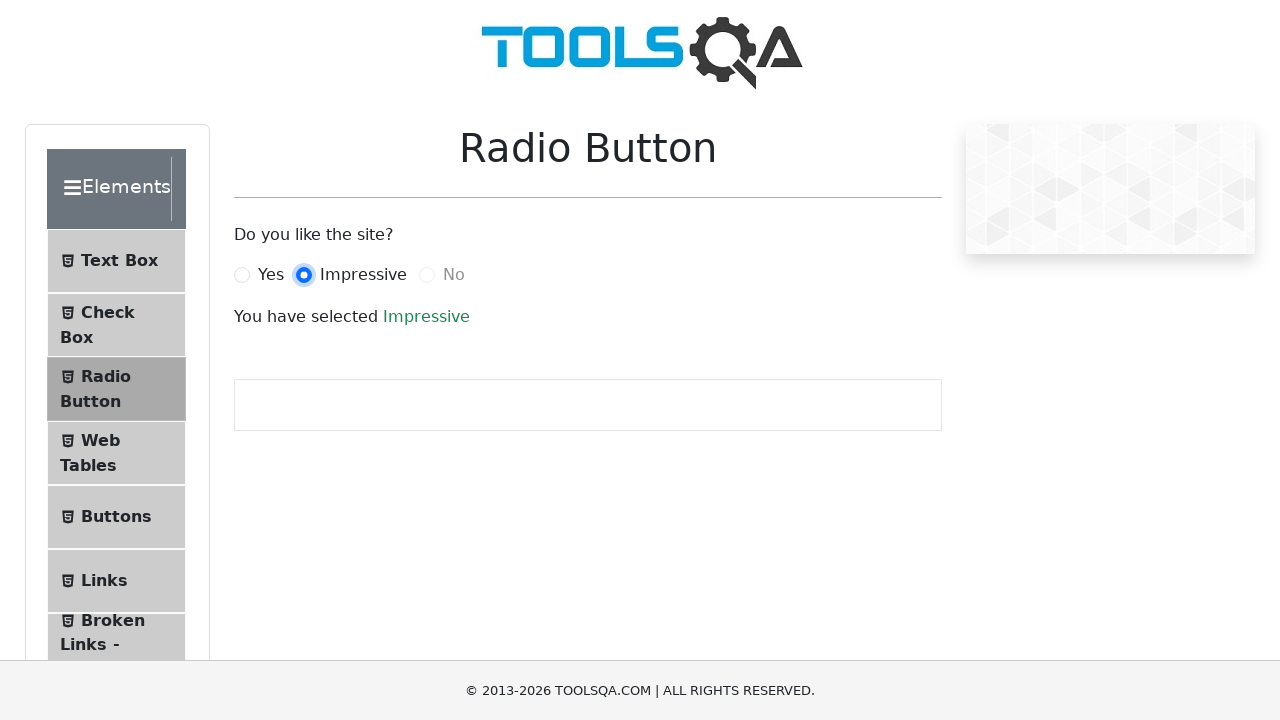

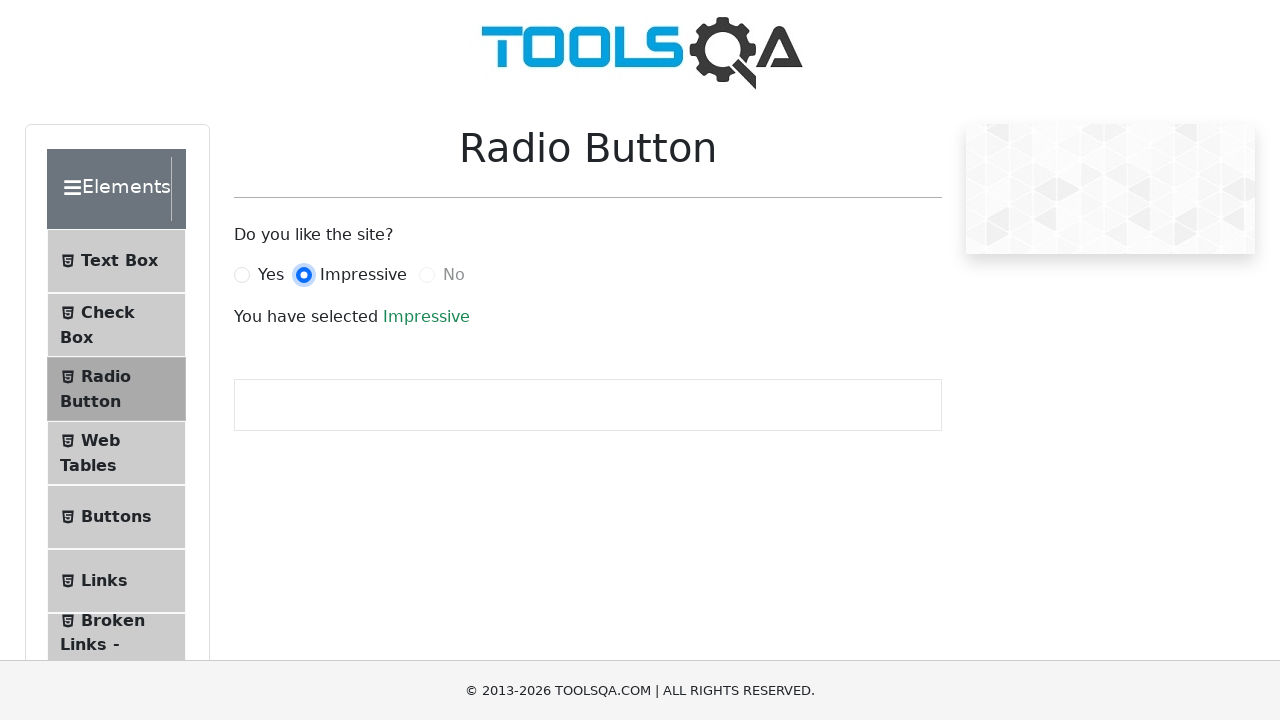